Verifies that the main Advantage logo is displayed on the homepage

Starting URL: https://advantageonlineshopping.com/

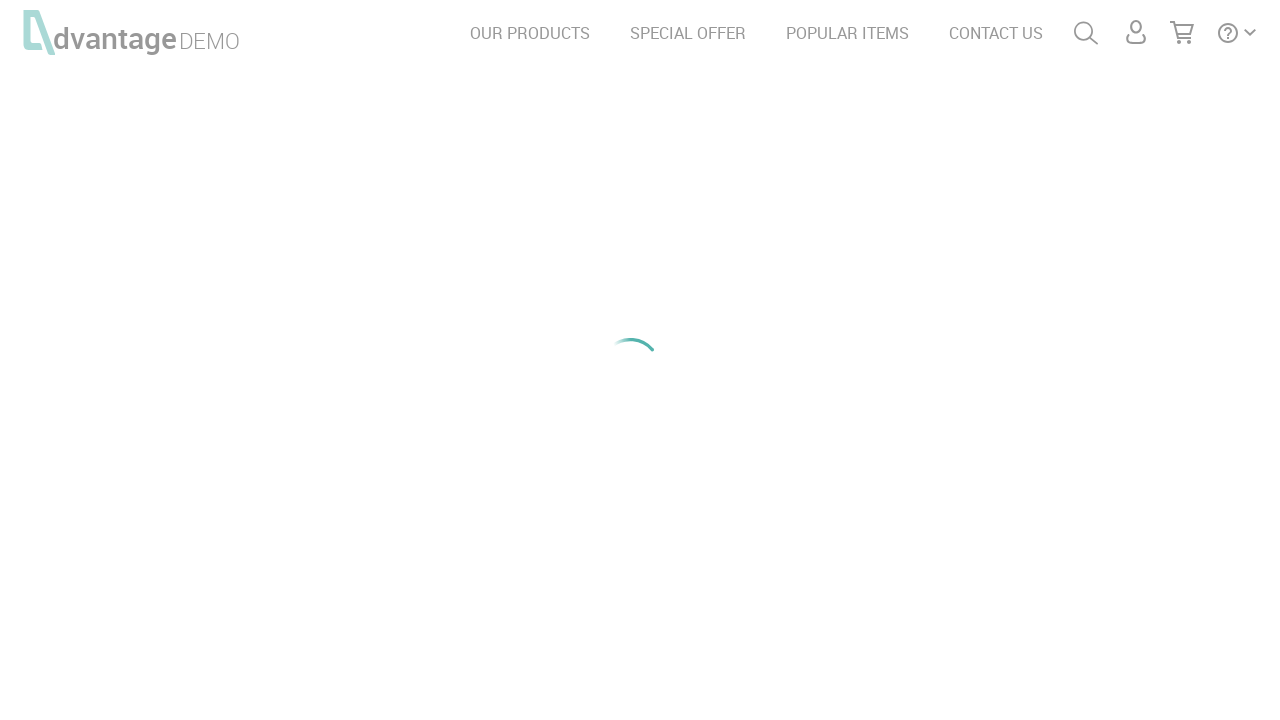

Waited for main Advantage logo element to load
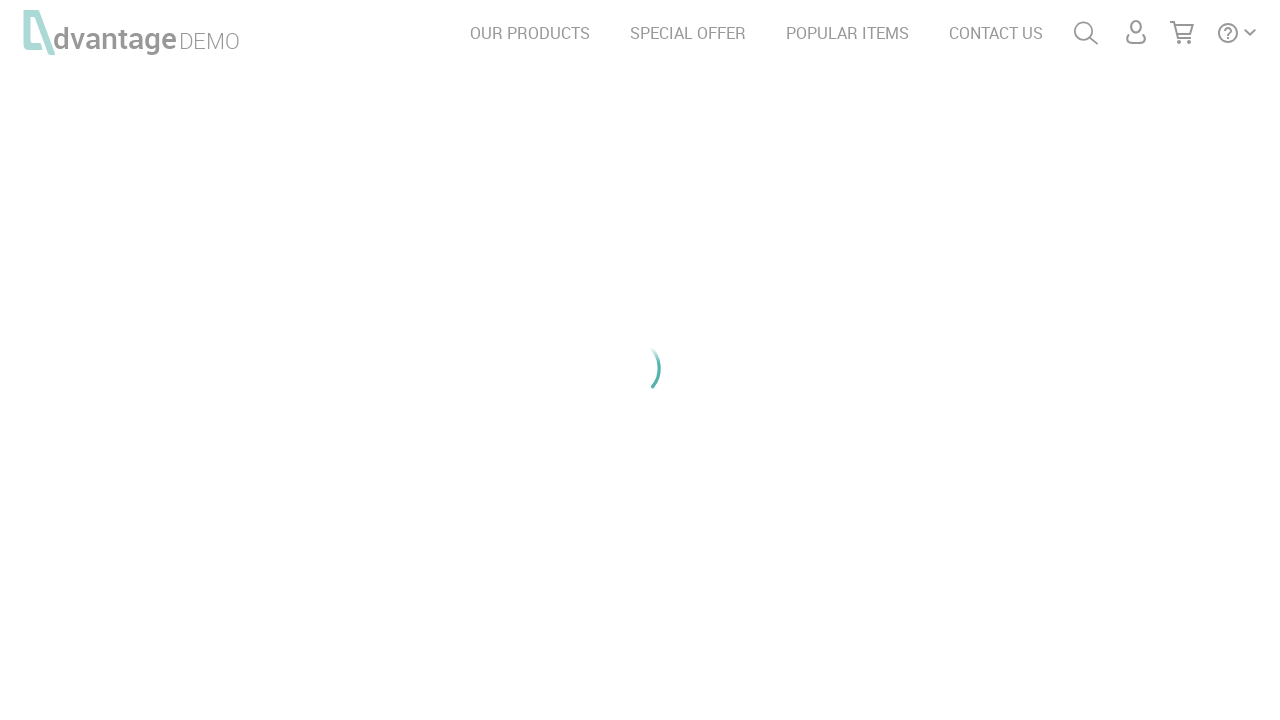

Verified main Advantage logo is visible on homepage
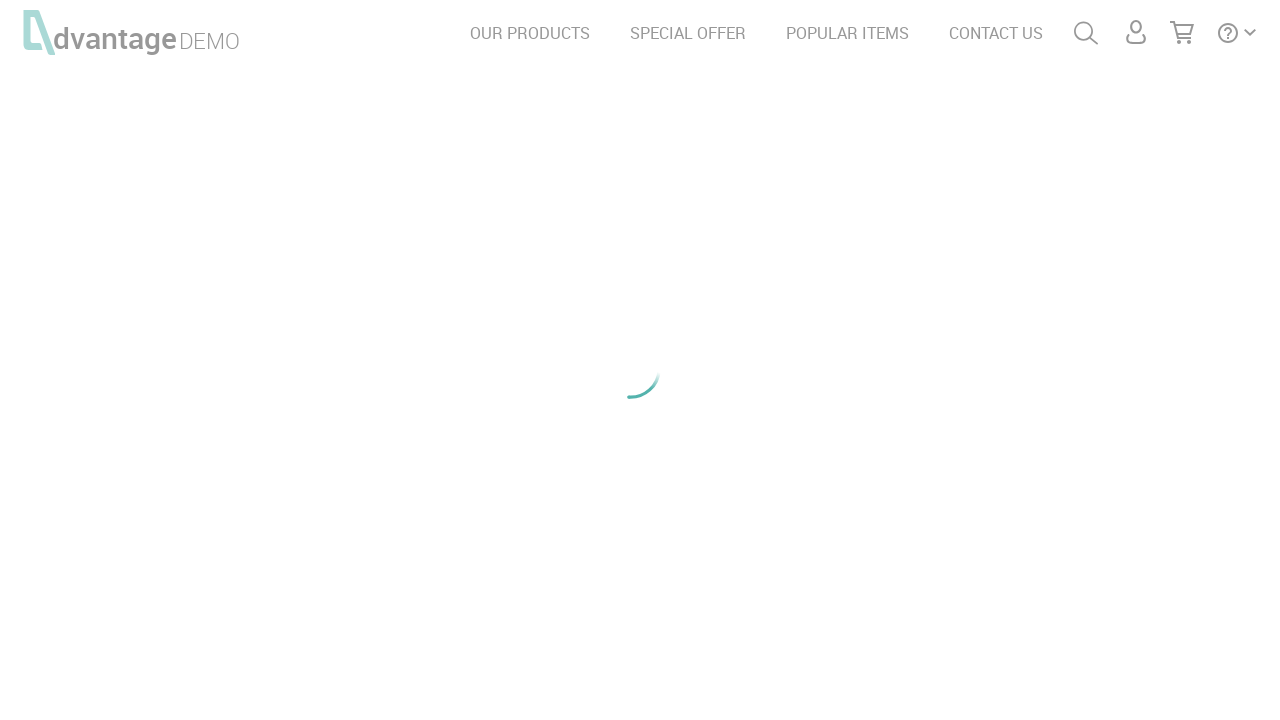

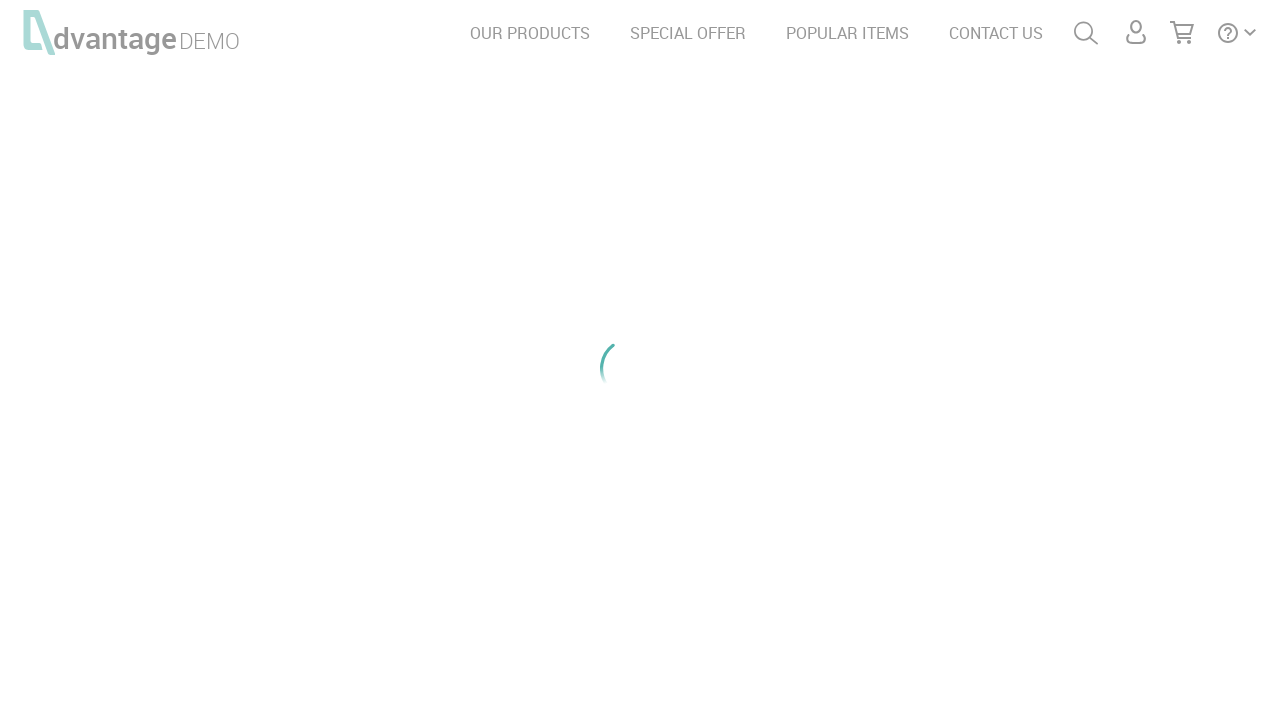